Tests adding multiple specific grocery items (Cucumber, Brocolli, Beetroot, Carrot) to the shopping cart on an e-commerce practice site by finding each product and clicking its "ADD TO CART" button.

Starting URL: https://rahulshettyacademy.com/seleniumPractise/

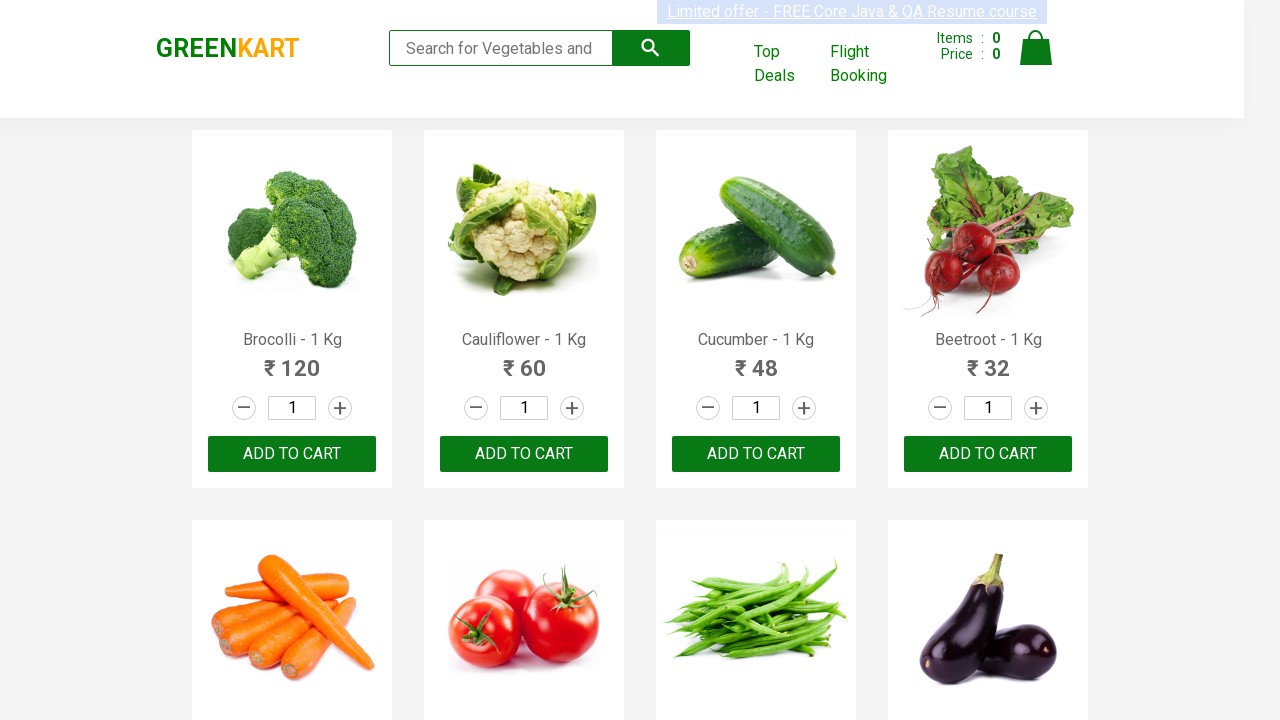

Waited for product names to load on the page
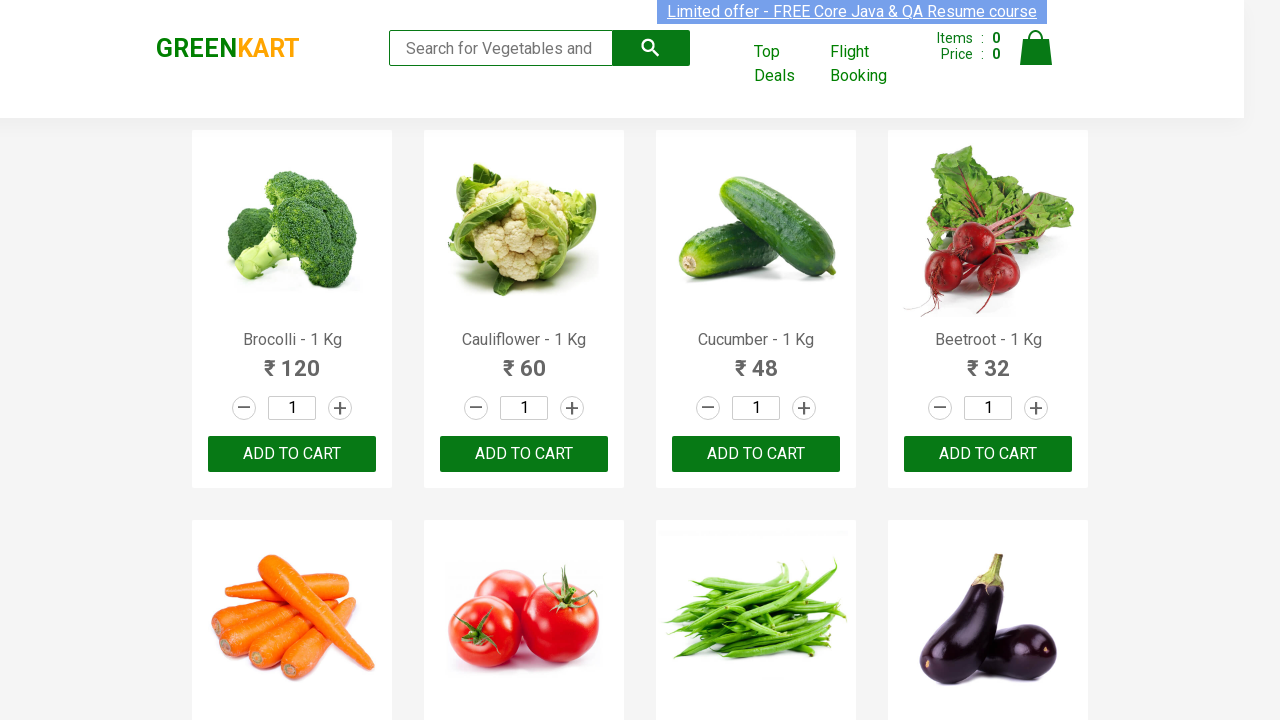

Retrieved all product name elements from the page
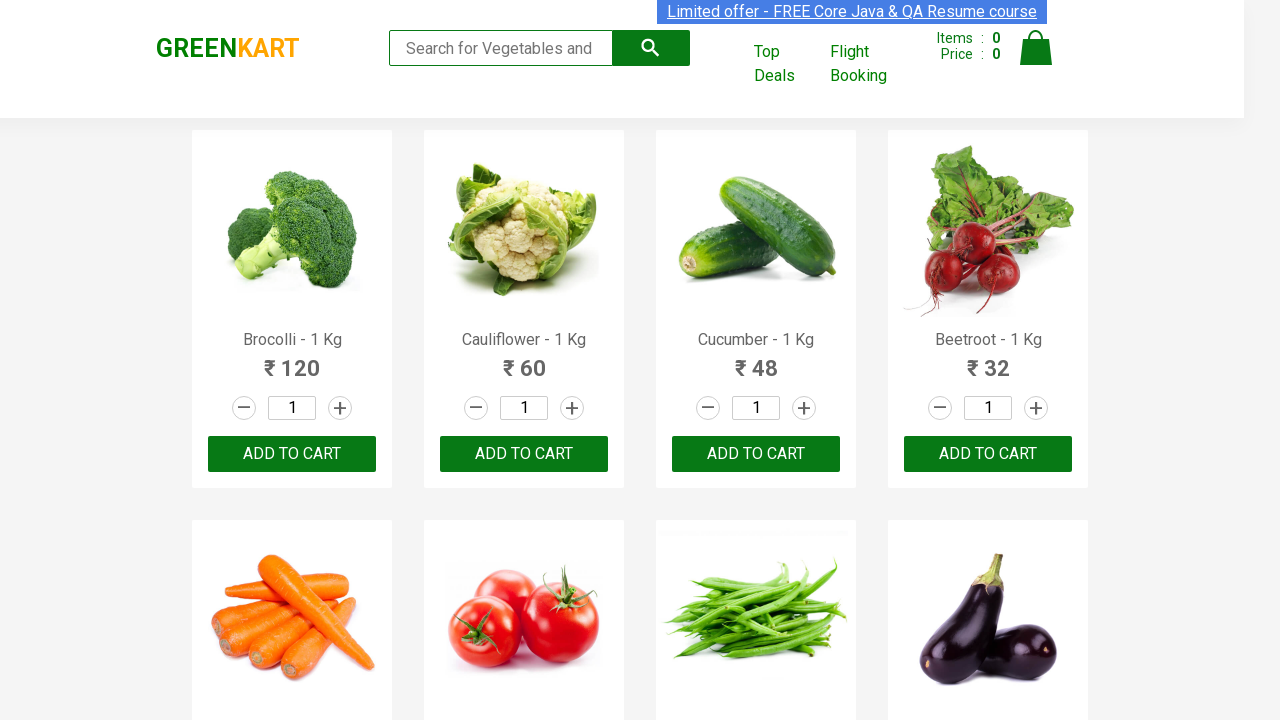

Clicked 'ADD TO CART' button for Brocolli at (292, 454) on xpath=//div[@class='product-action']/button >> nth=0
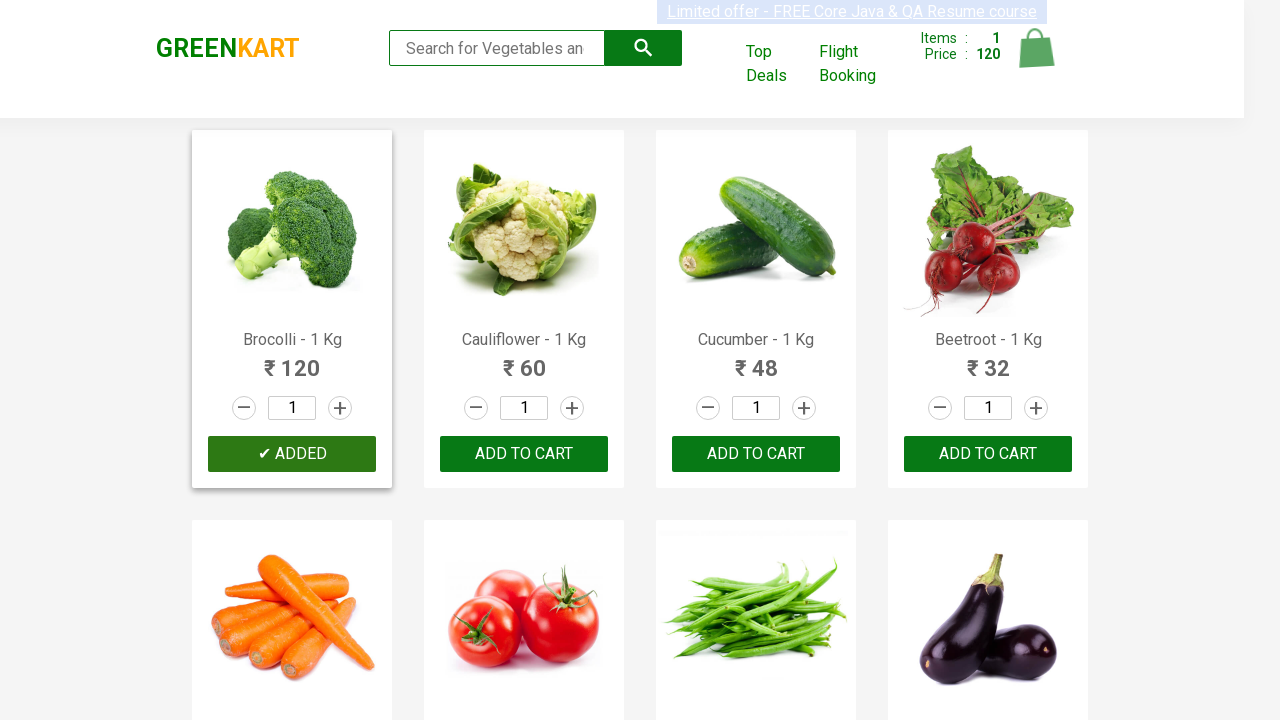

Clicked 'ADD TO CART' button for Cucumber at (756, 454) on xpath=//div[@class='product-action']/button >> nth=2
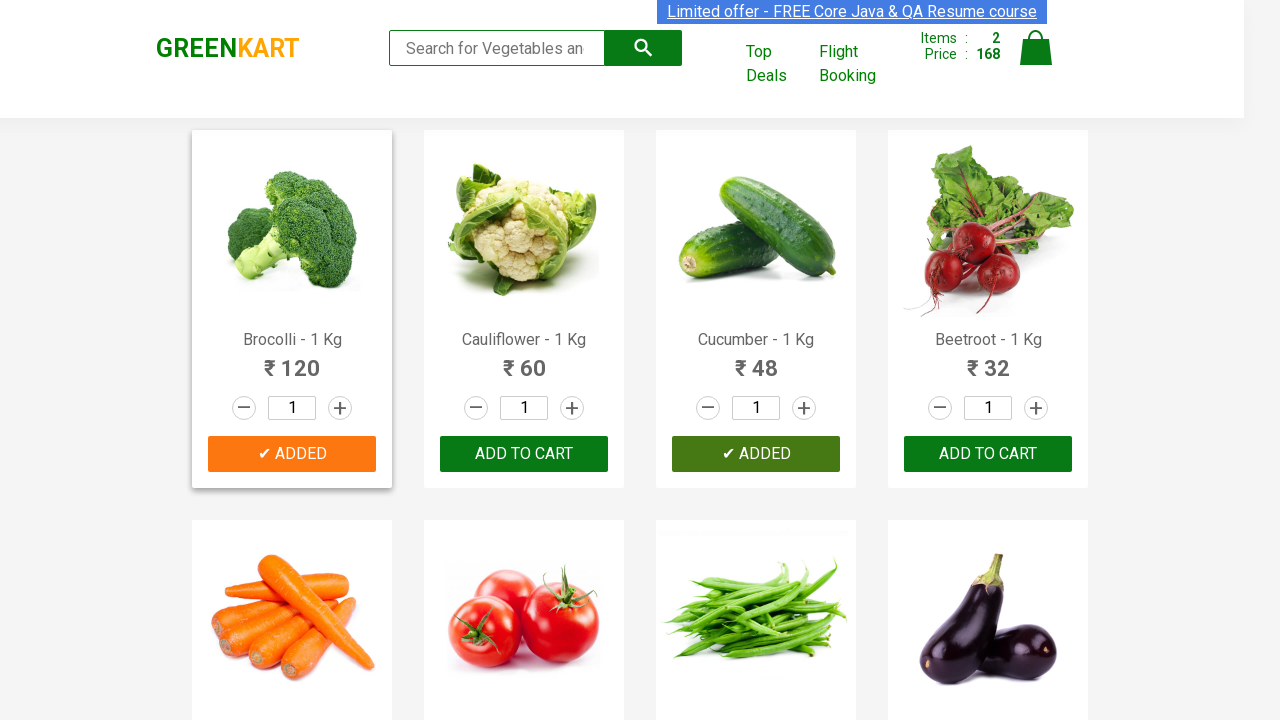

Clicked 'ADD TO CART' button for Beetroot at (988, 454) on xpath=//div[@class='product-action']/button >> nth=3
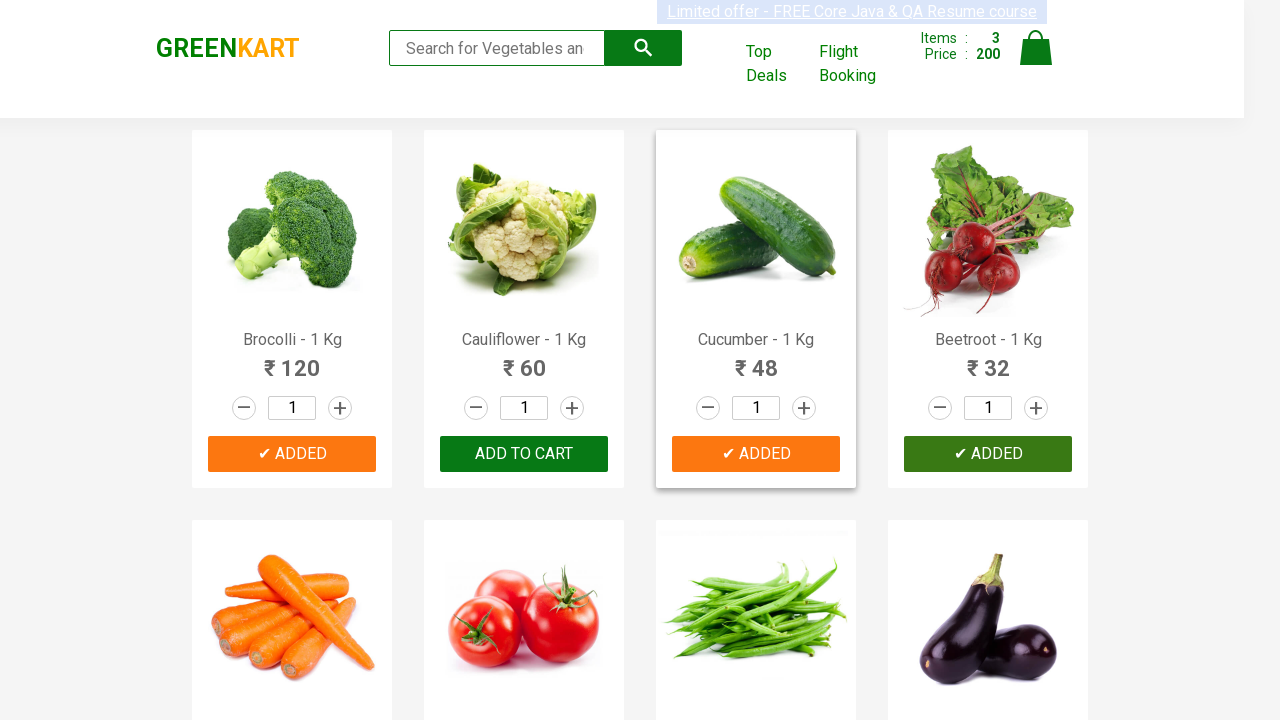

Clicked 'ADD TO CART' button for Carrot at (292, 360) on xpath=//div[@class='product-action']/button >> nth=4
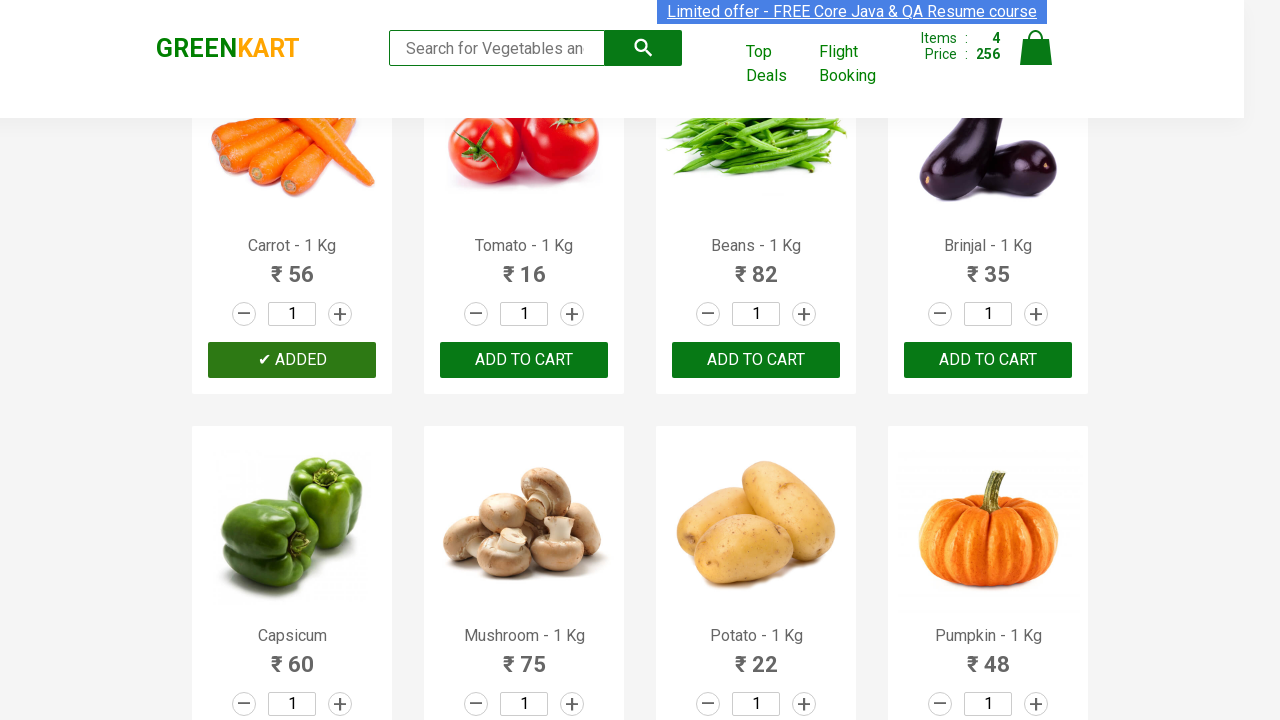

All 4 grocery items (Cucumber, Brocolli, Beetroot, Carrot) successfully added to cart
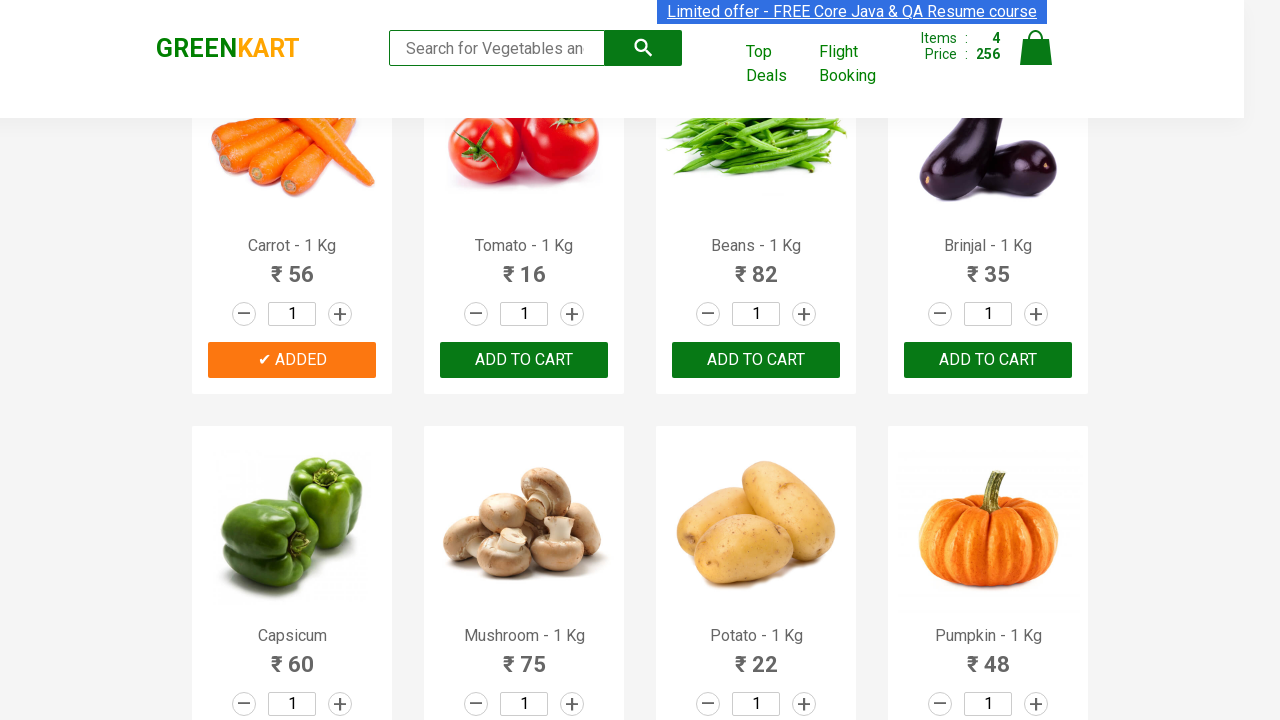

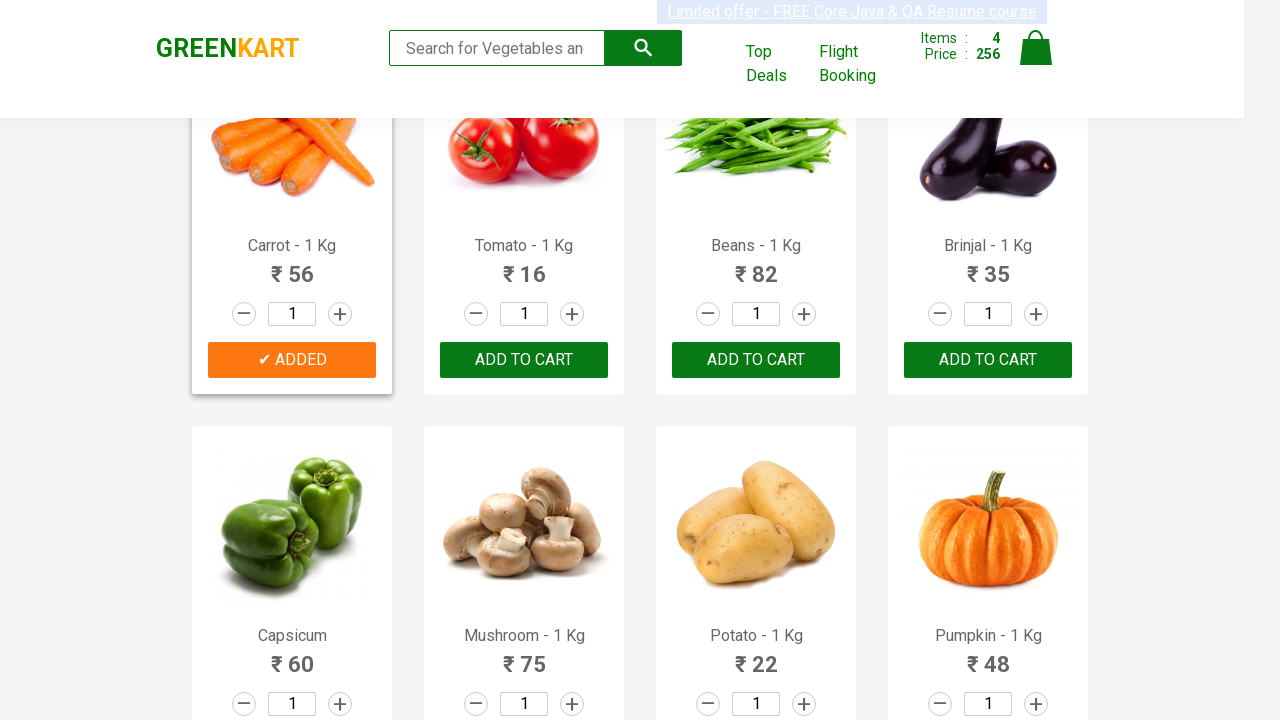